Tests clicking the dynamic "Home" link which opens a new tab and verifies it navigates to the DemoQA homepage

Starting URL: https://demoqa.com/links

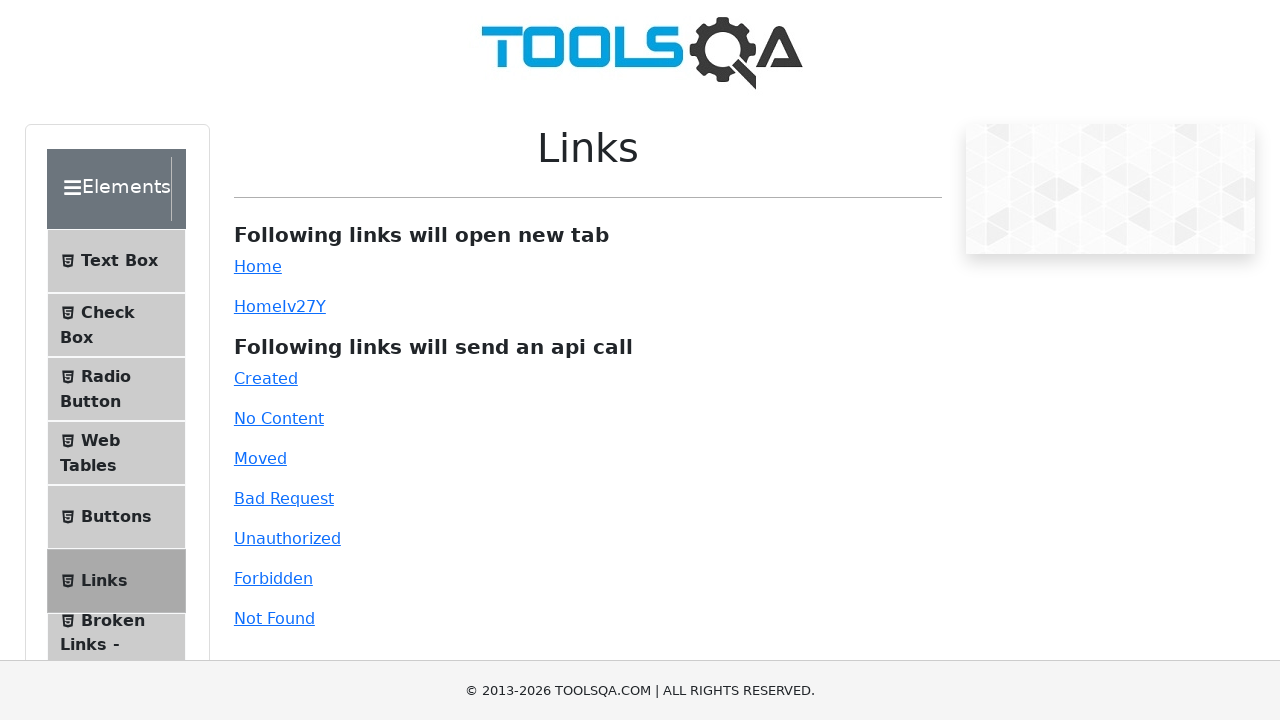

Clicked the dynamic 'Home' link (#dynamicLink) at (258, 306) on #dynamicLink
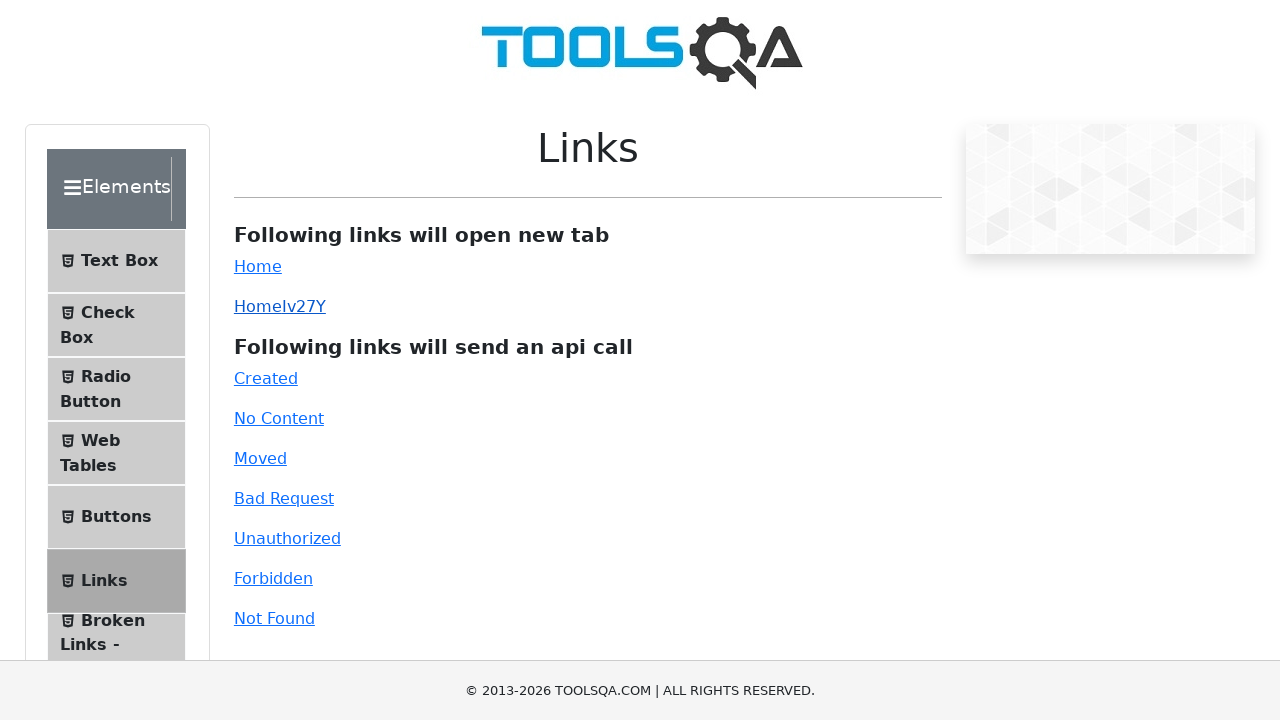

New tab opened and page object retrieved
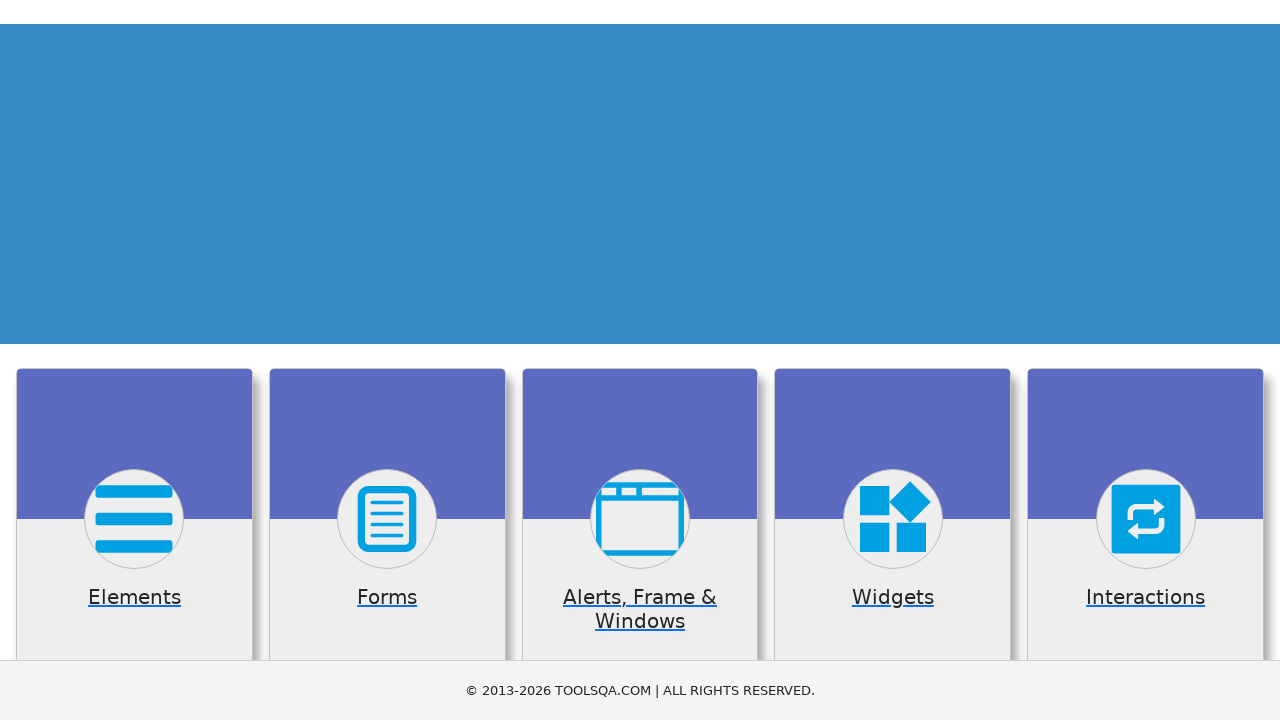

New page finished loading
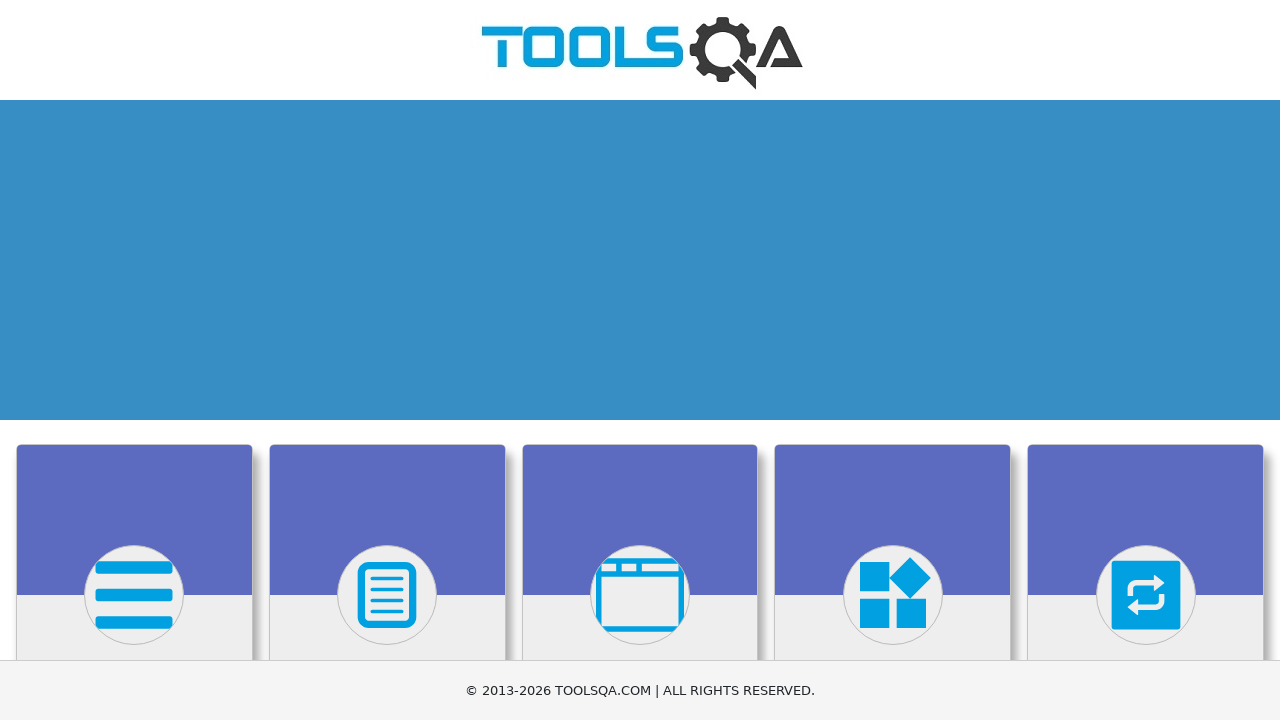

Verified that new tab navigated to DemoQA homepage (https://demoqa.com/)
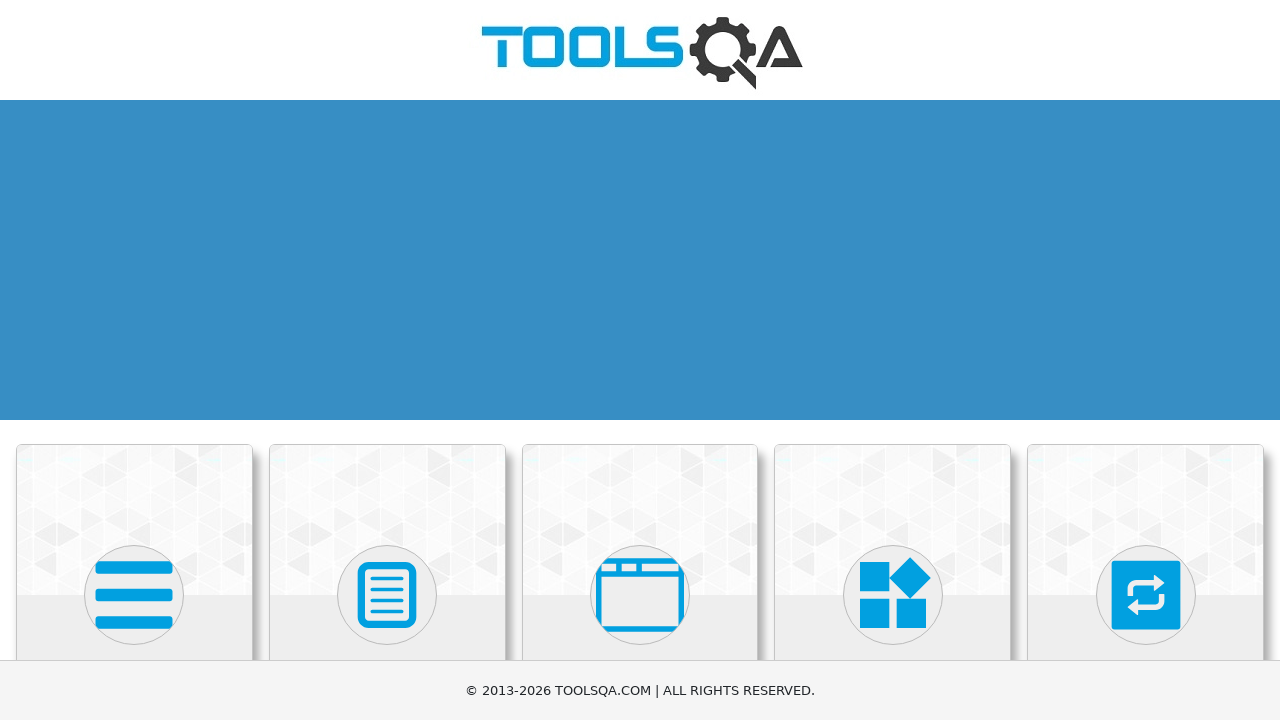

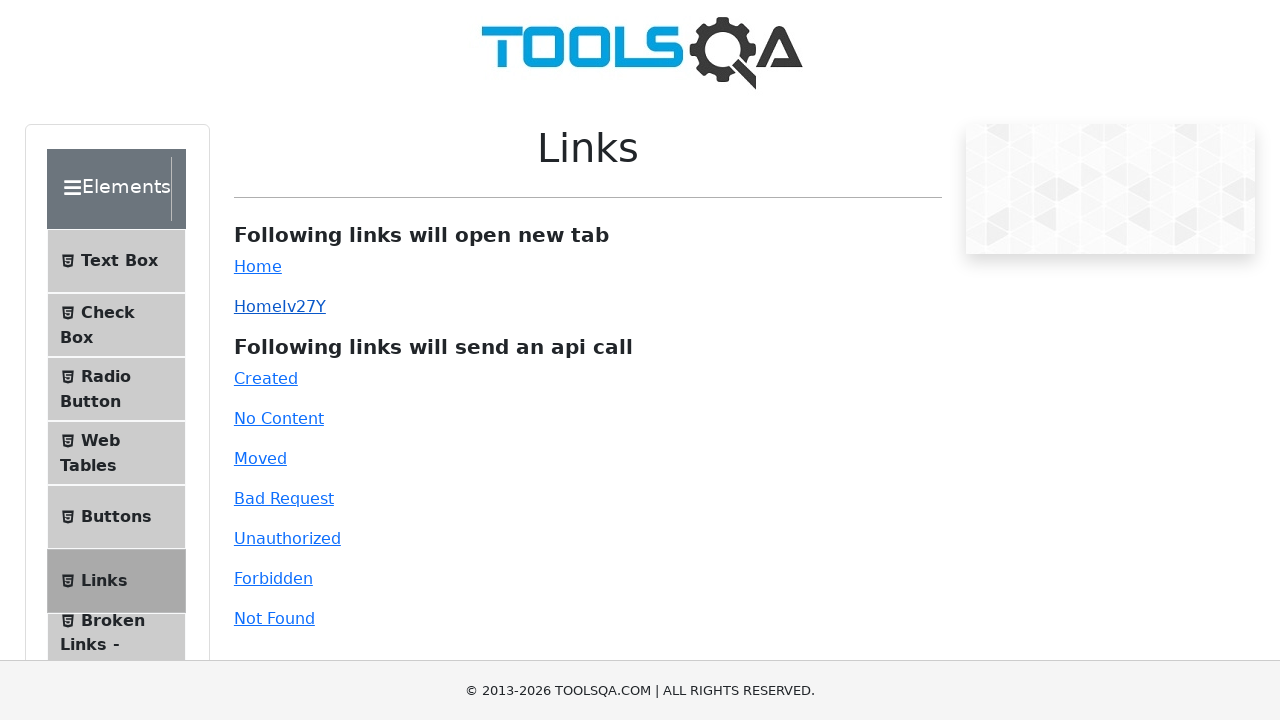